Tests JavaScript confirm alert dismissal by clicking the JS Confirm button, dismissing the alert, and verifying the result contains 'Cancel'

Starting URL: https://the-internet.herokuapp.com/javascript_alerts

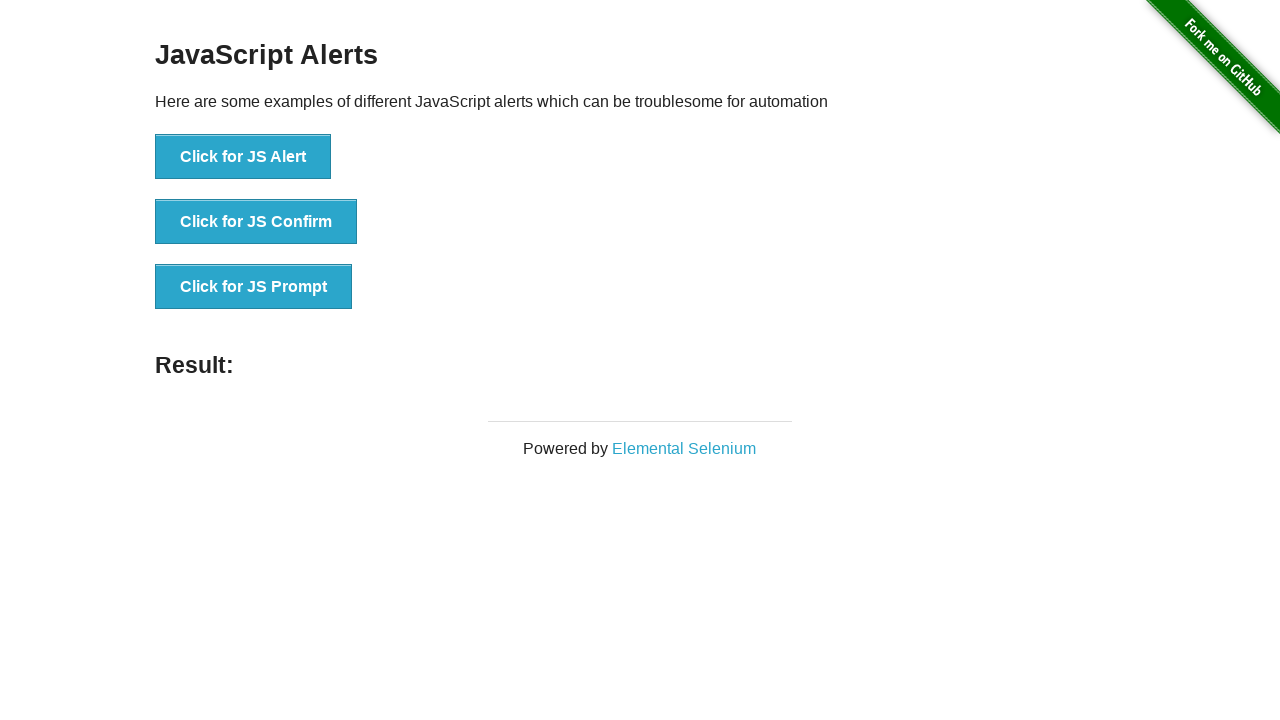

Navigated to JavaScript alerts page
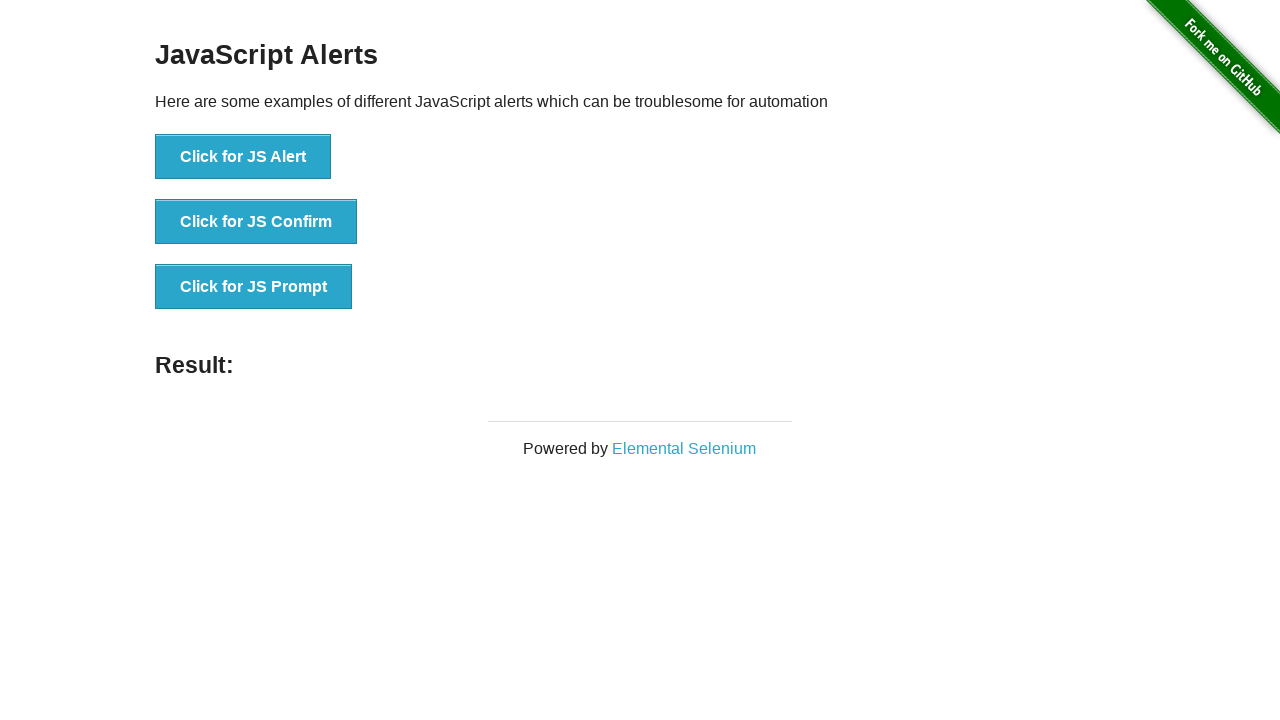

Clicked JS Confirm button at (256, 222) on xpath=/html/body/div[2]/div/div/ul/li[2]/button
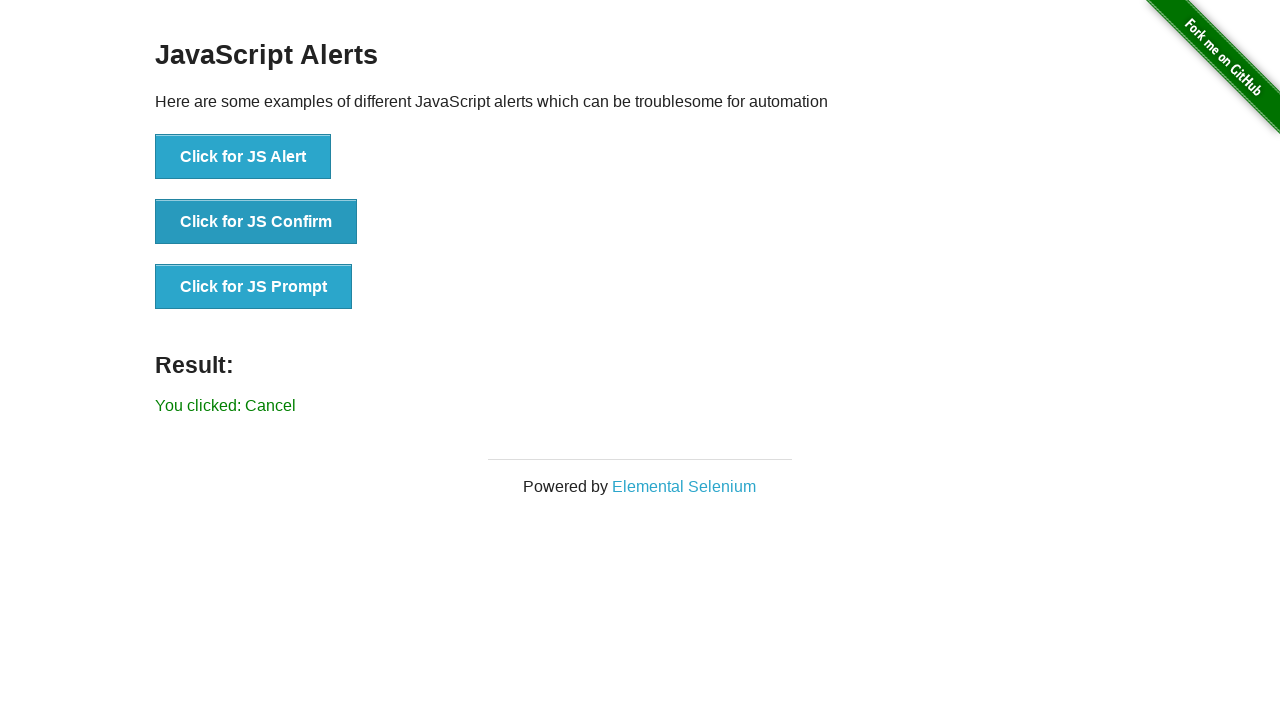

Set up dialog handler to dismiss alerts
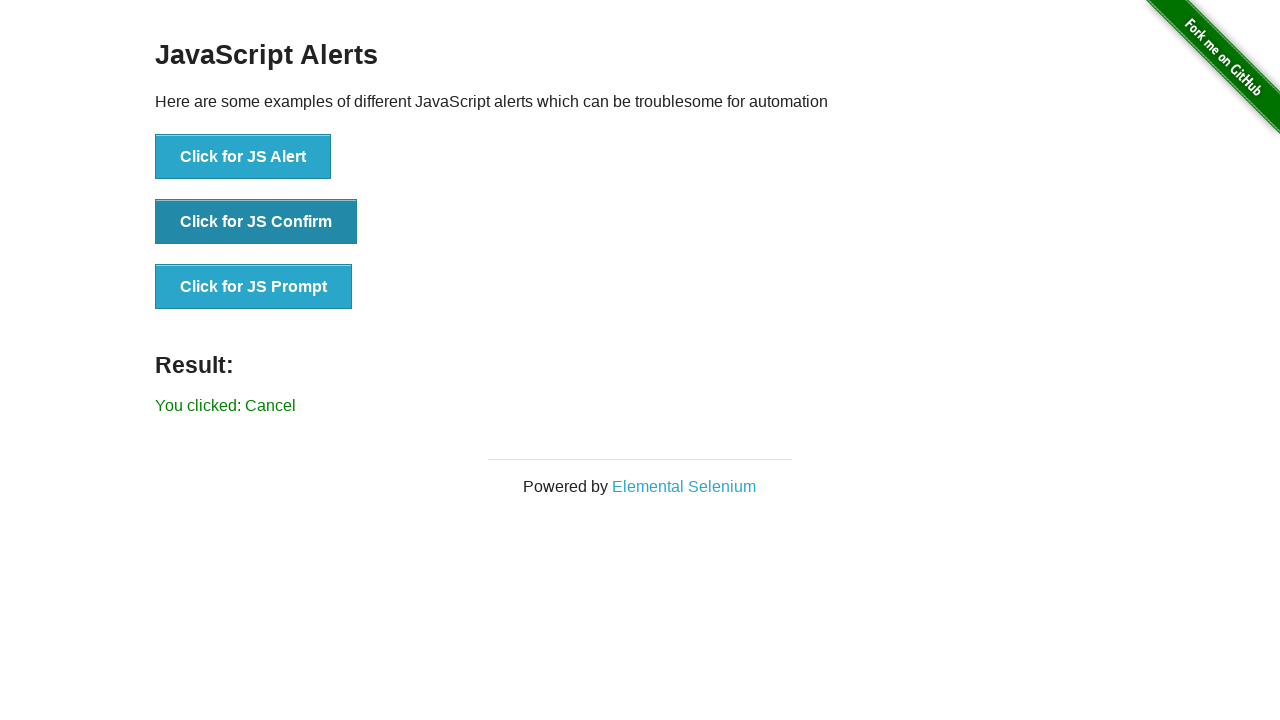

Clicked JS Confirm button to trigger alert at (256, 222) on xpath=/html/body/div[2]/div/div/ul/li[2]/button
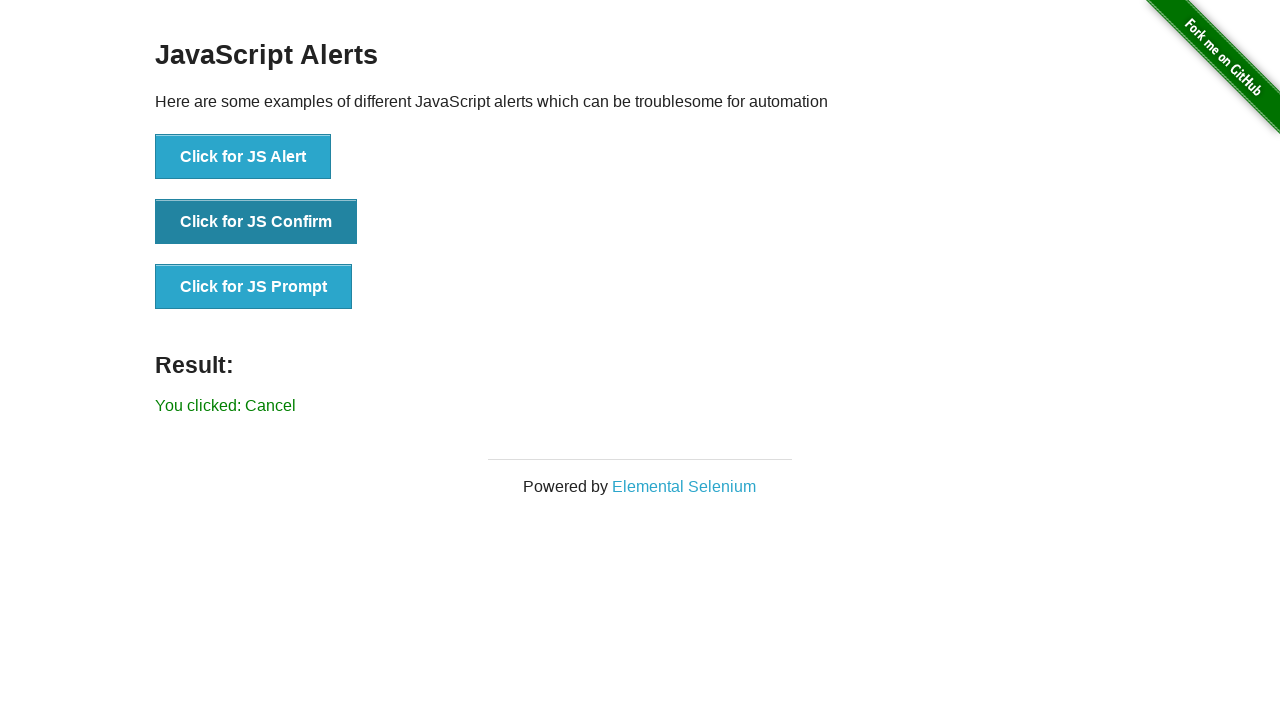

Result element loaded and visible
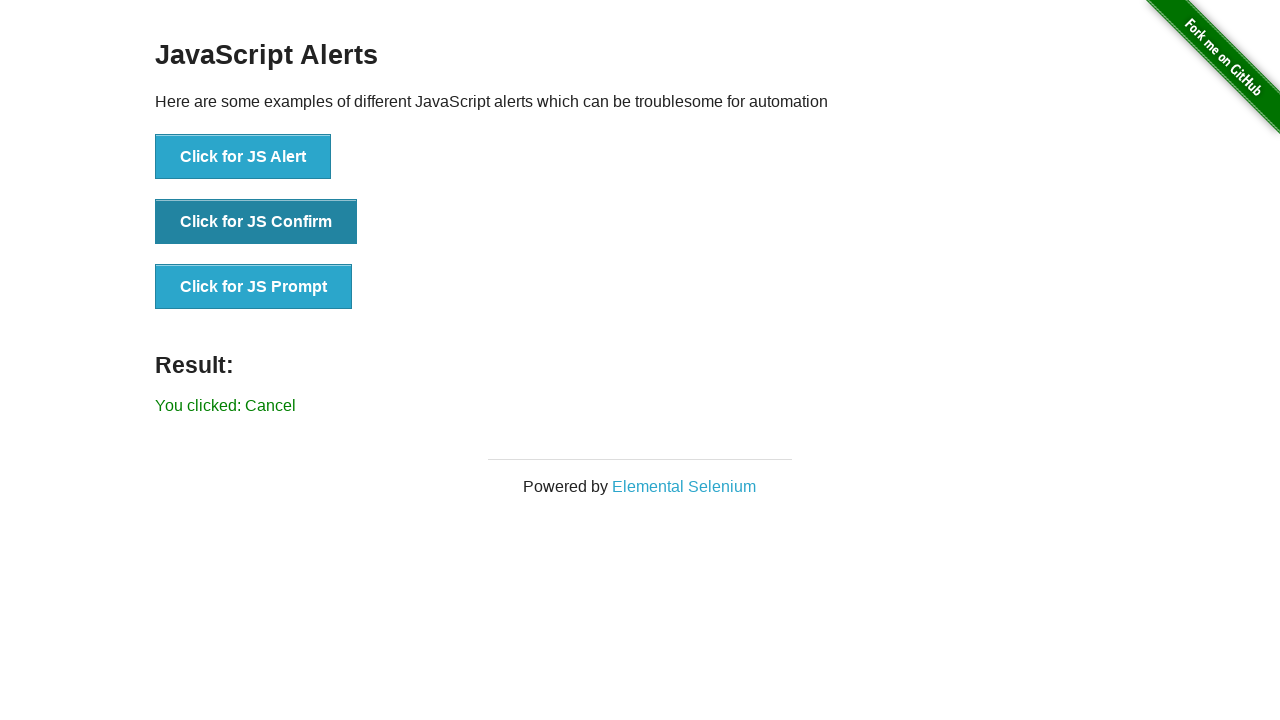

Retrieved result text: You clicked: Cancel
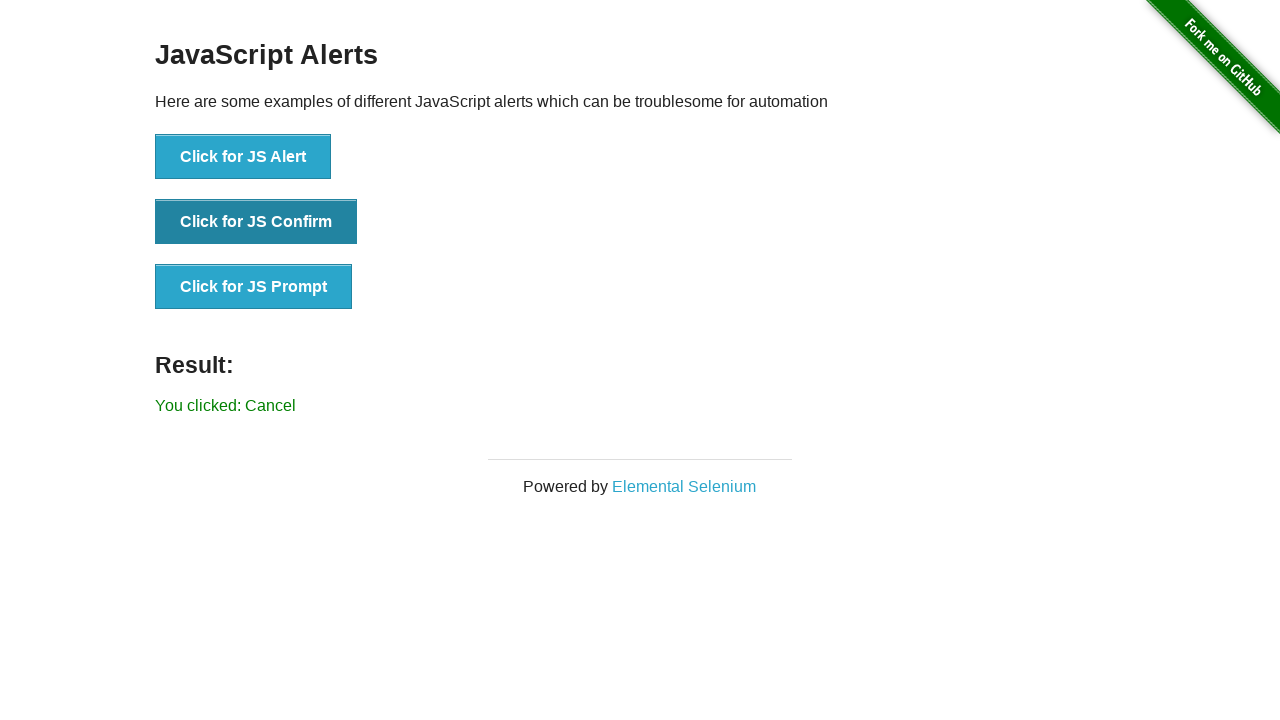

Verified result contains 'Cancel' - alert dismissal successful
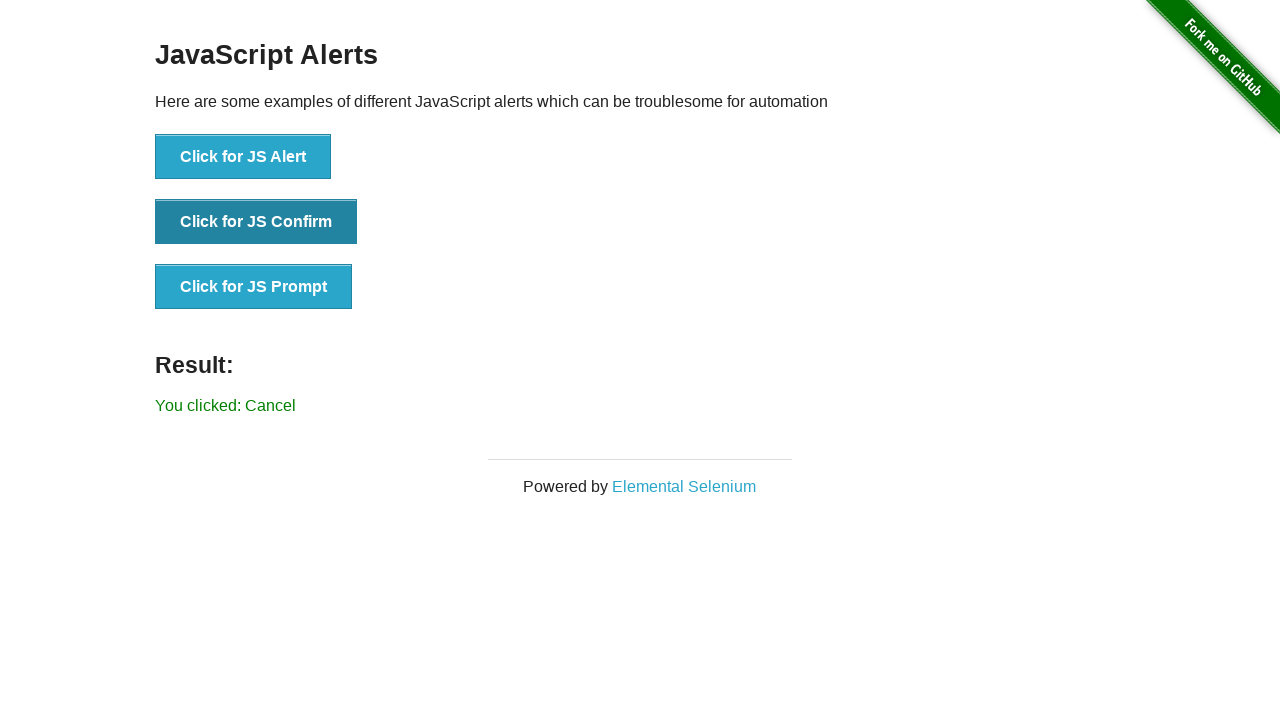

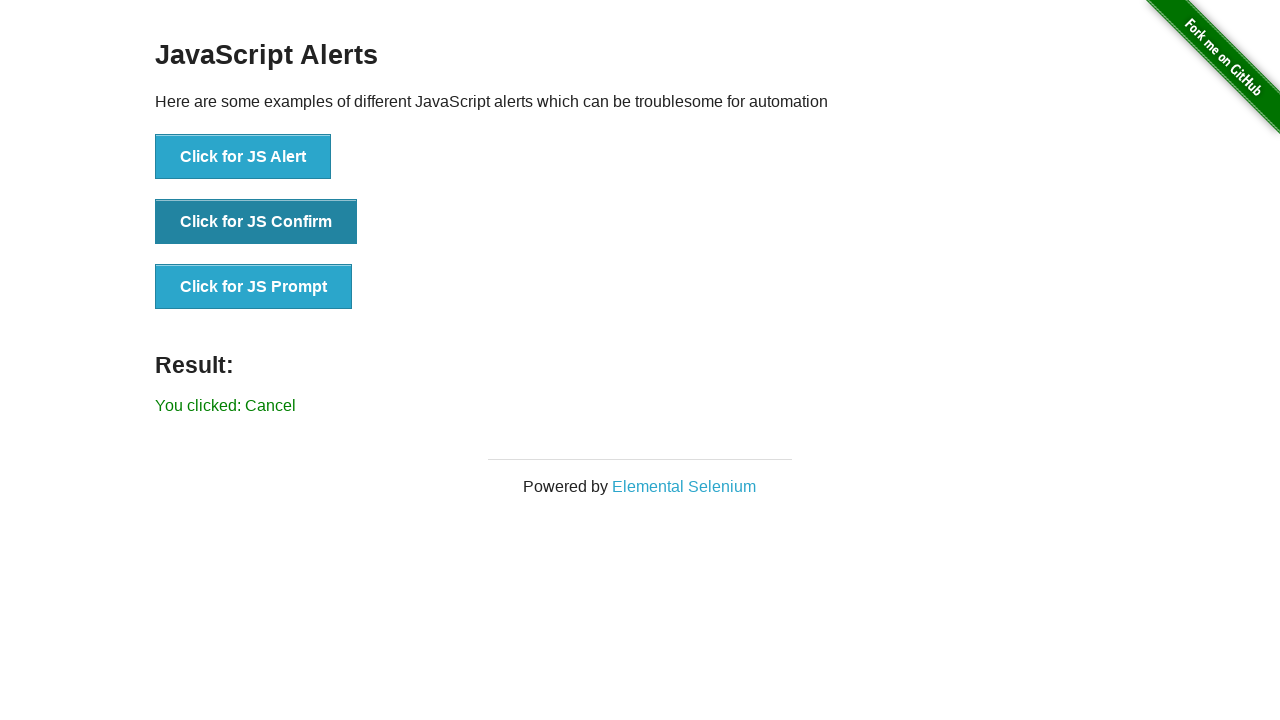